Tests date picker functionality by entering a date and pressing Enter to confirm

Starting URL: https://formy-project.herokuapp.com/datepicker

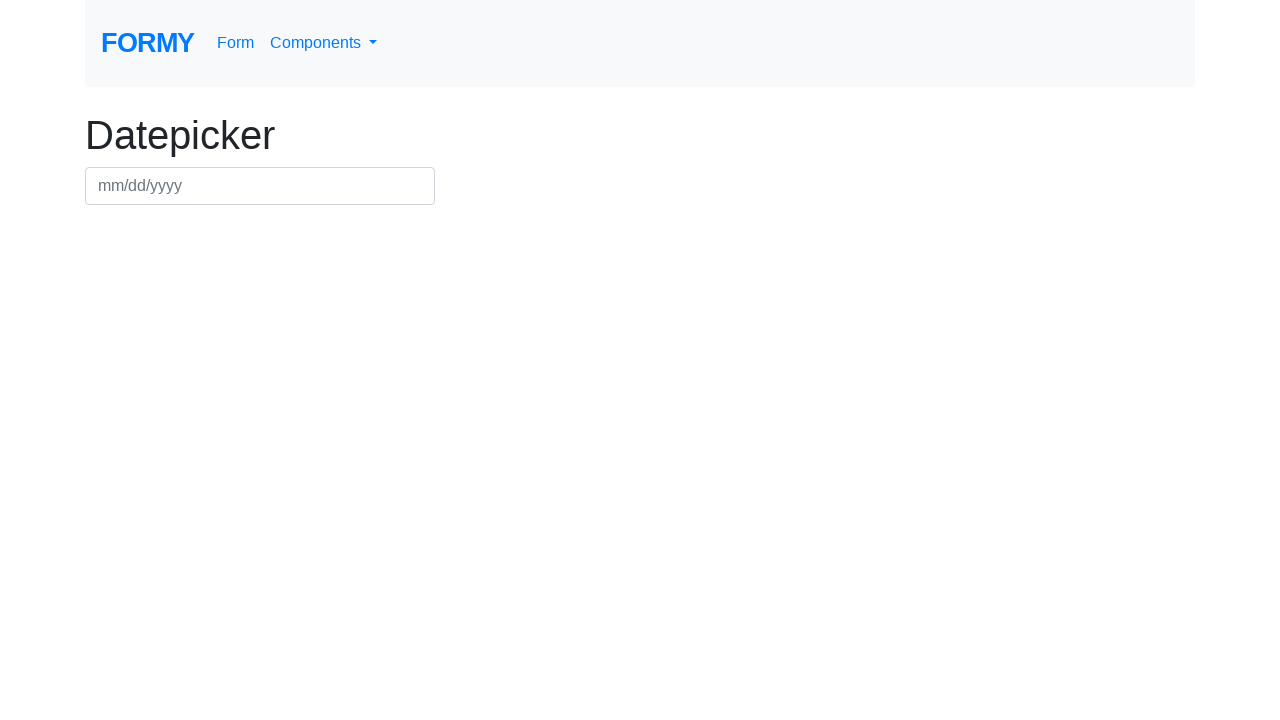

Filled date picker field with '01/01/2024' on .form-control
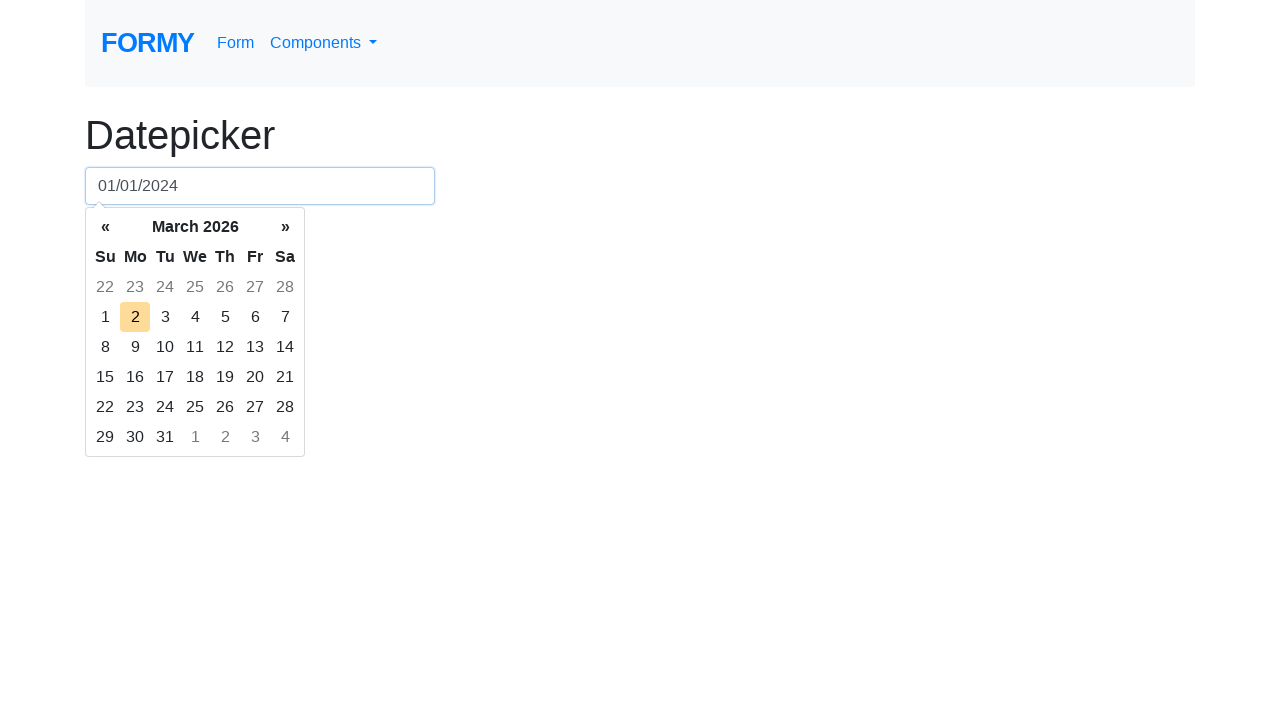

Pressed Enter to confirm the date selection on .form-control
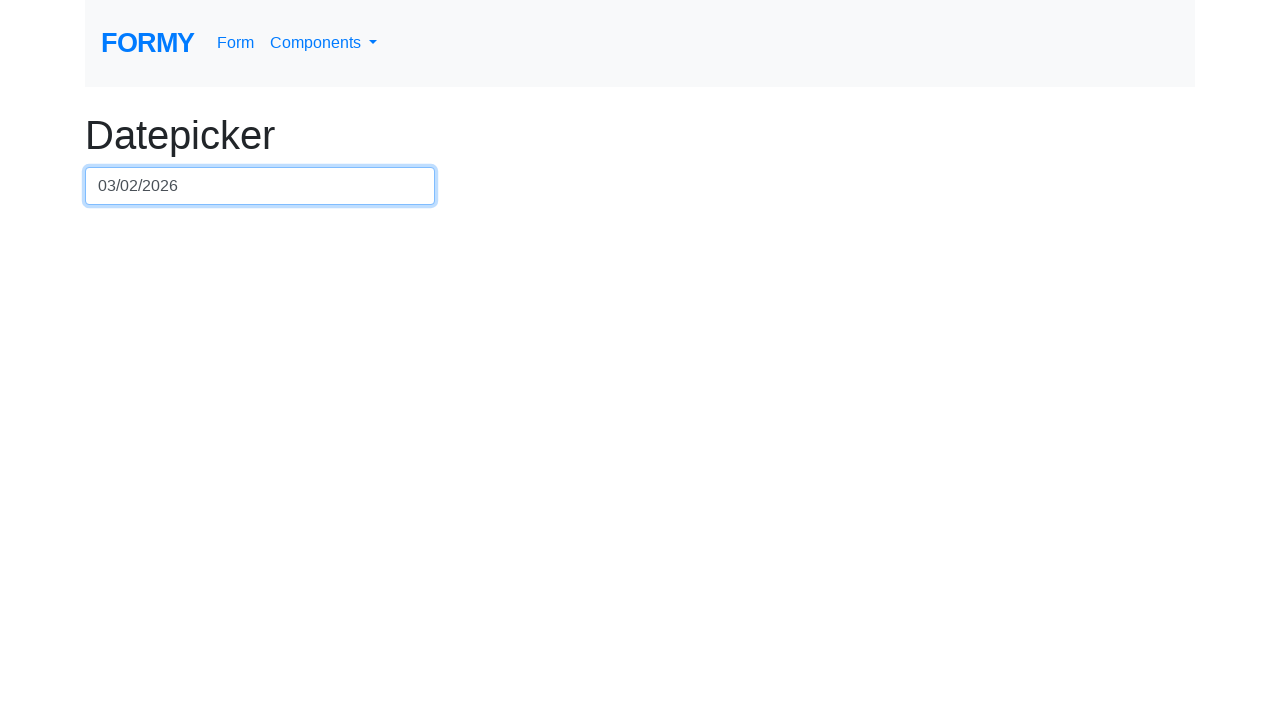

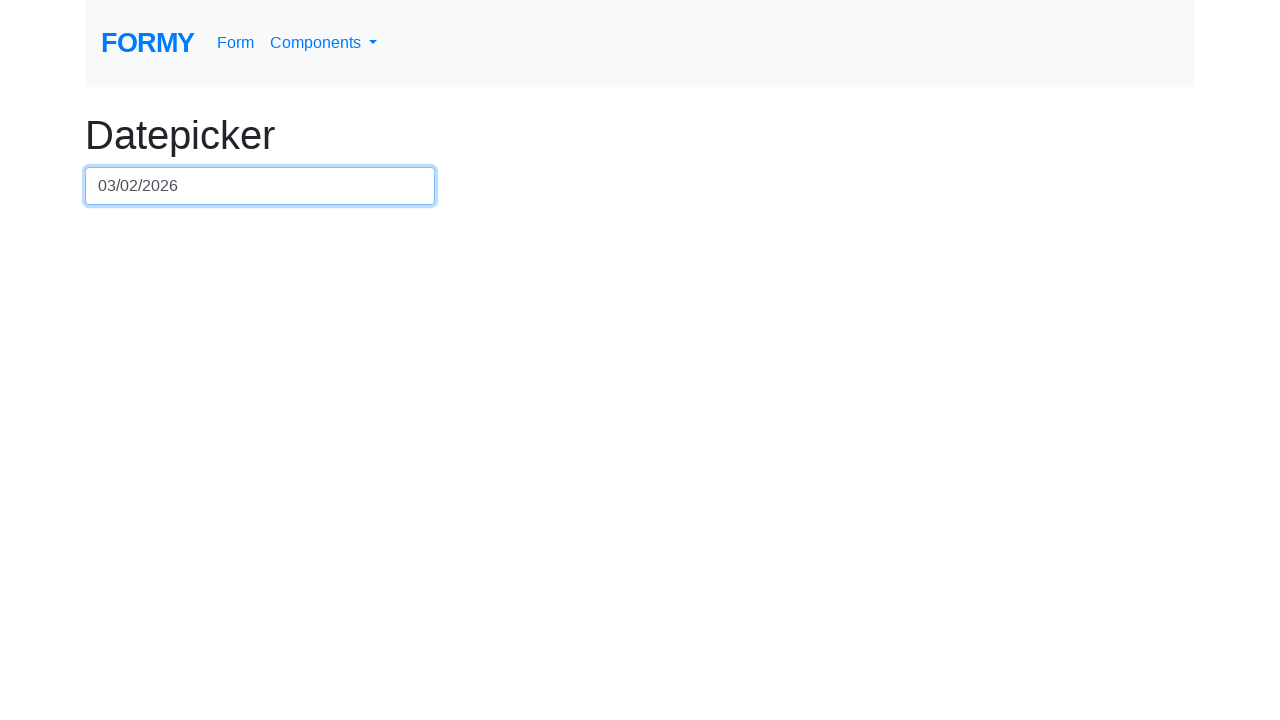